Scrolls down the page to the "Still have questions" section

Starting URL: https://www.mobicip.com/support

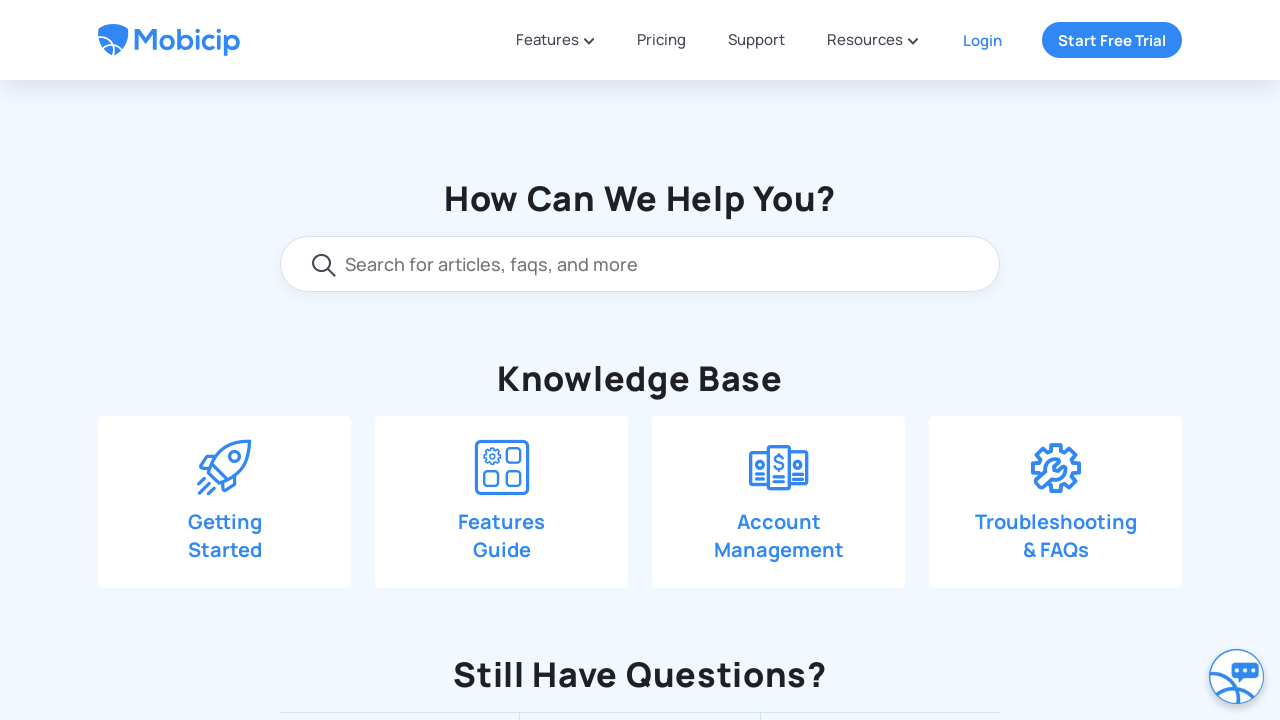

Scrolled down 550 pixels to reach 'Still have questions' section
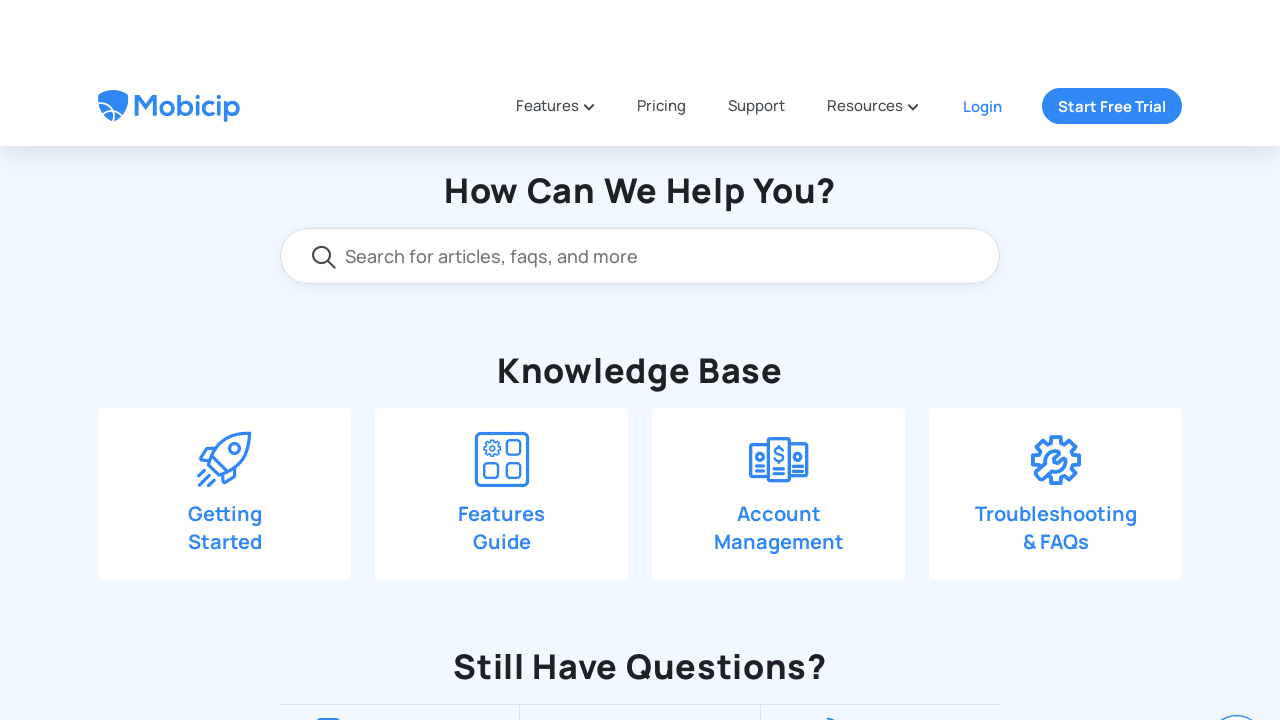

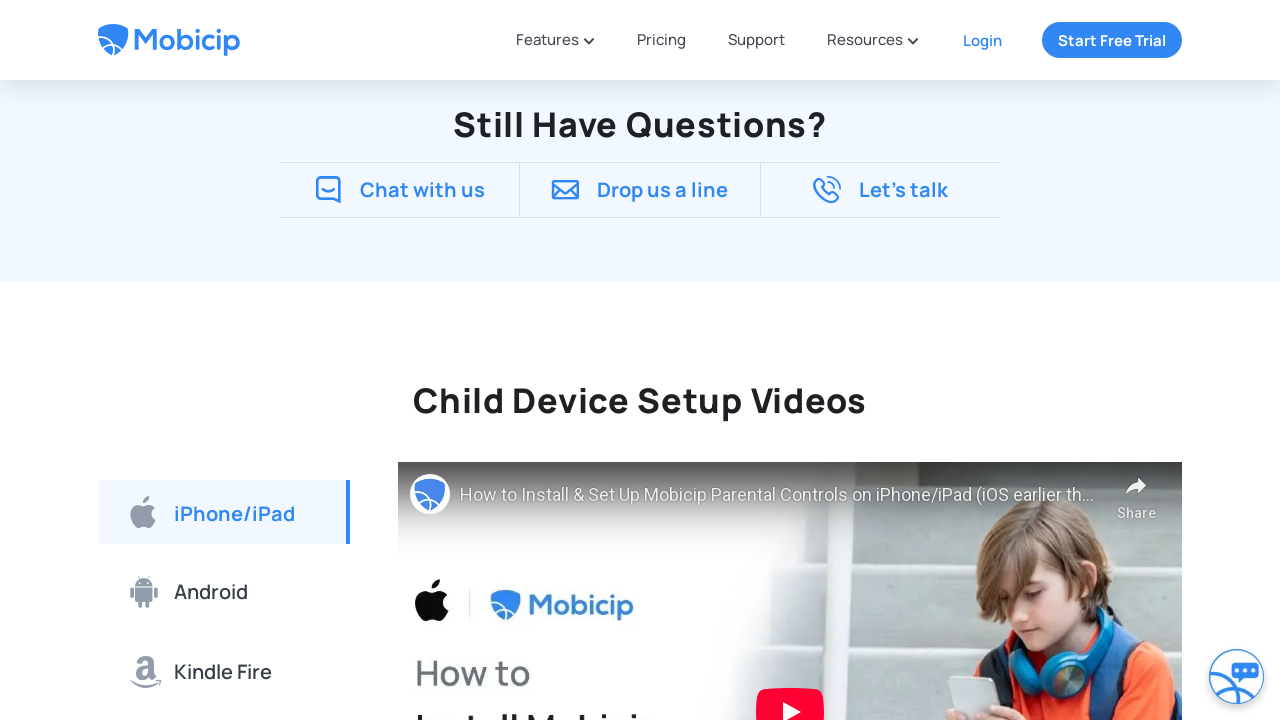